Clicks the "Voltar para Cadastro" button and verifies that the form fields on the registration page are empty.

Starting URL: https://tc-1-final-parte1.vercel.app/tabelaCadastro.html

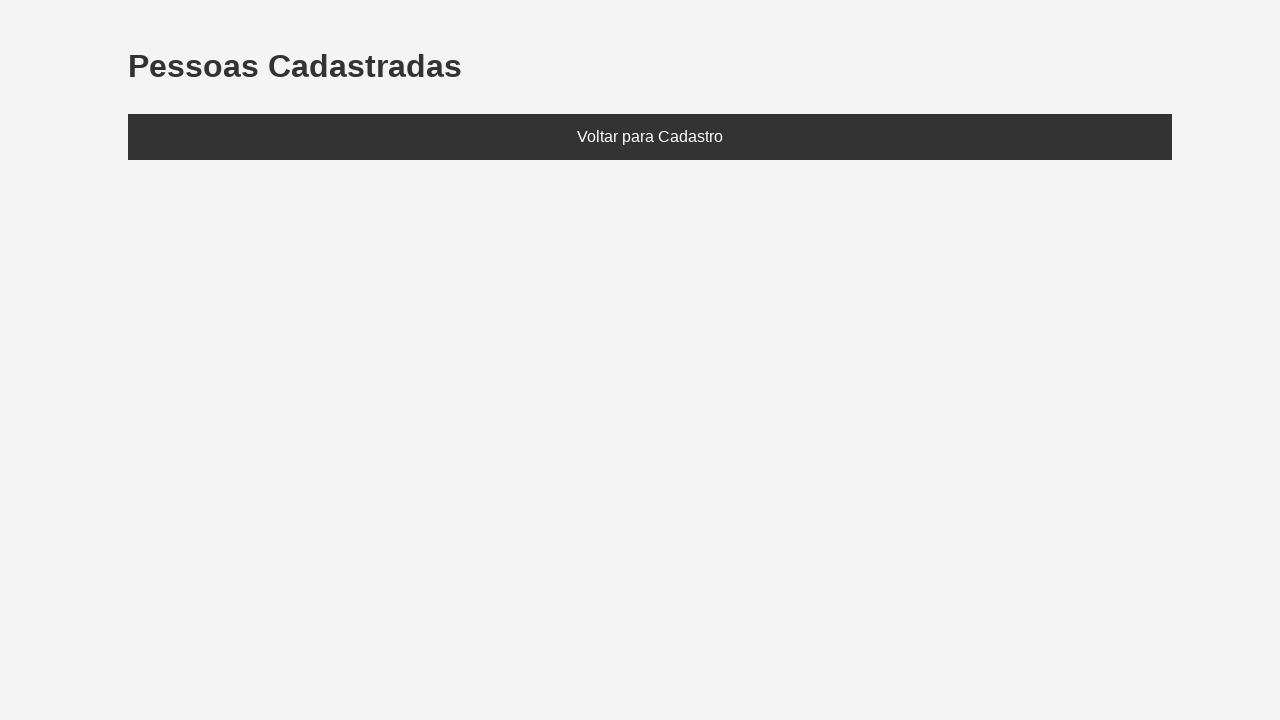

Clicked 'Voltar para Cadastro' button at (650, 137) on text=Voltar para Cadastro
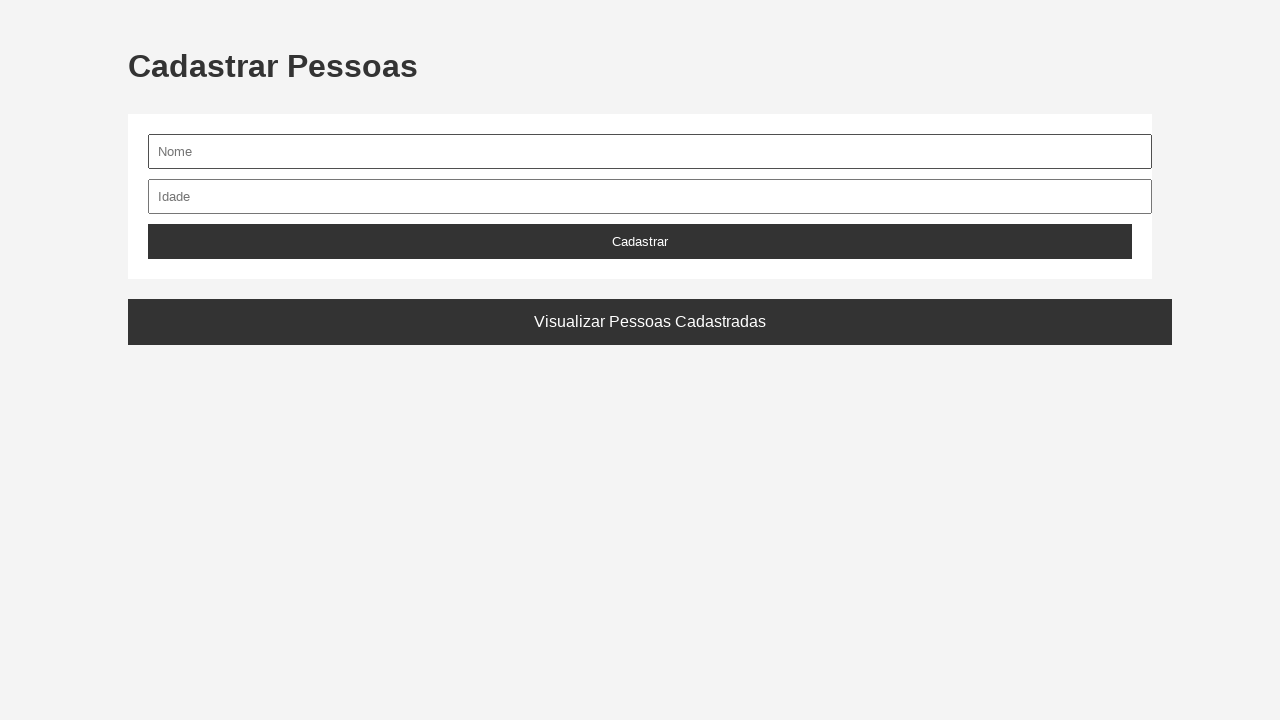

Form page loaded and nome field is visible
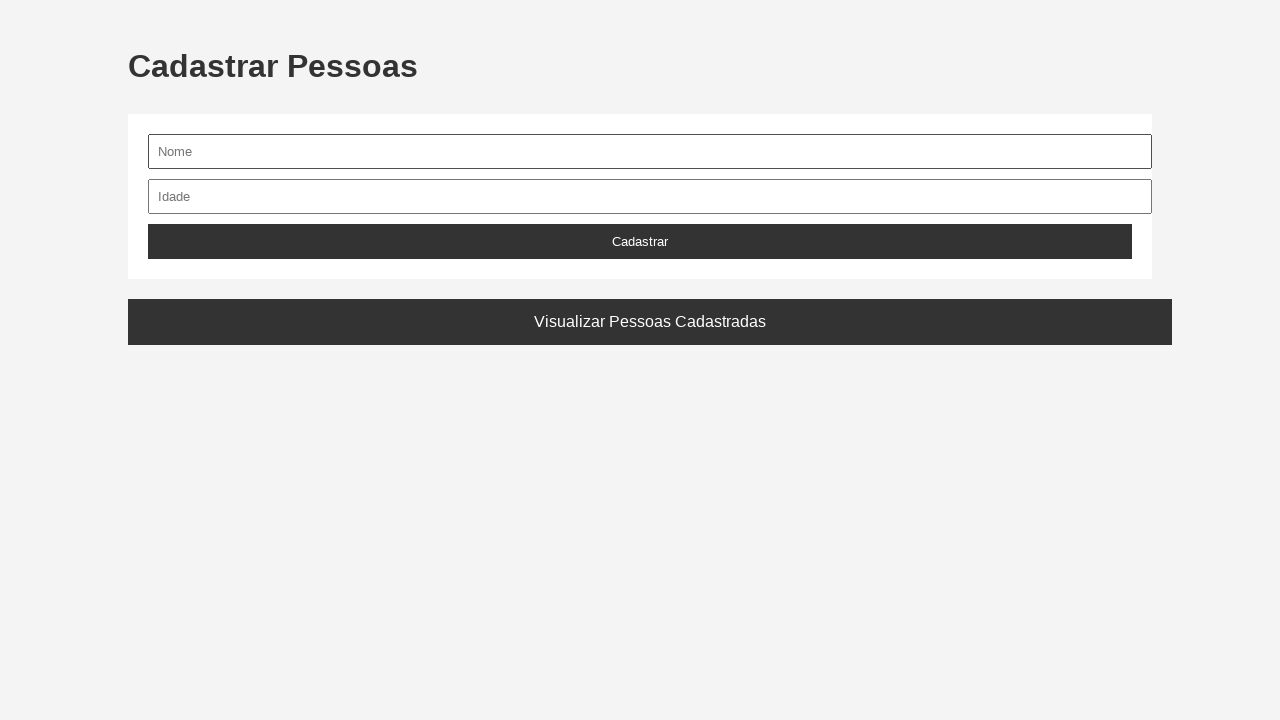

Located nome input field
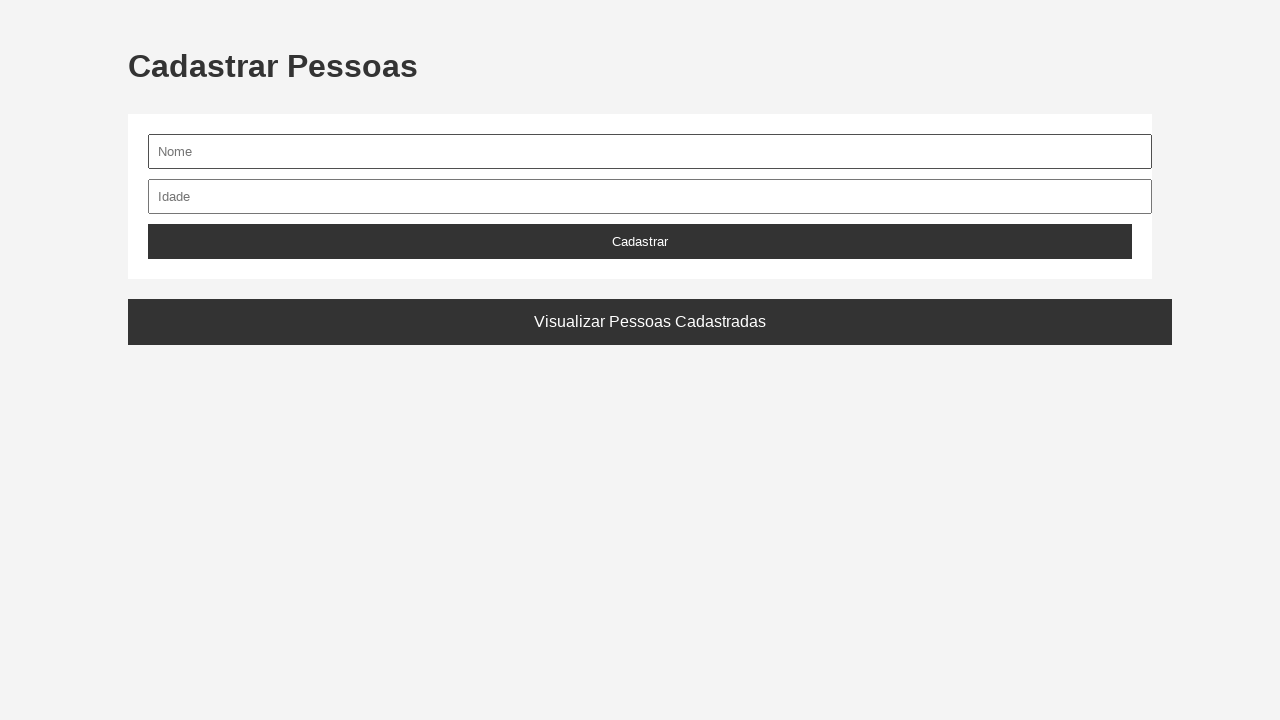

Located idade input field
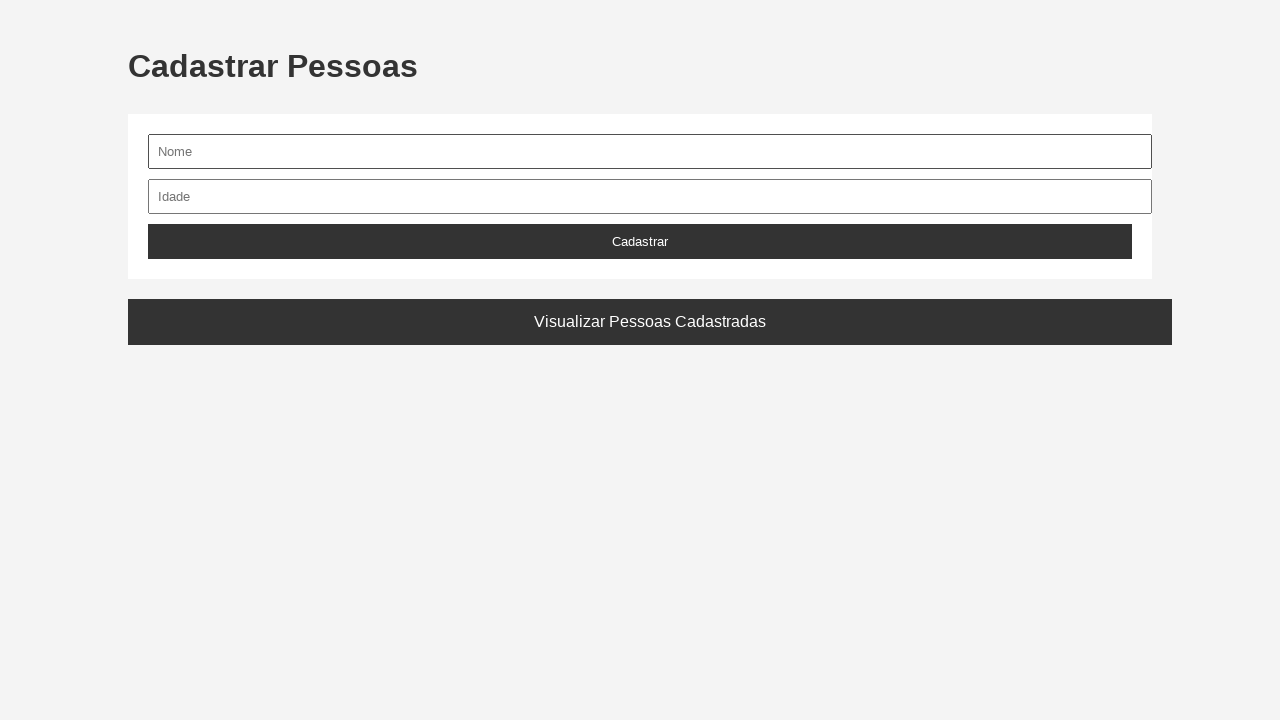

Verified nome field is empty
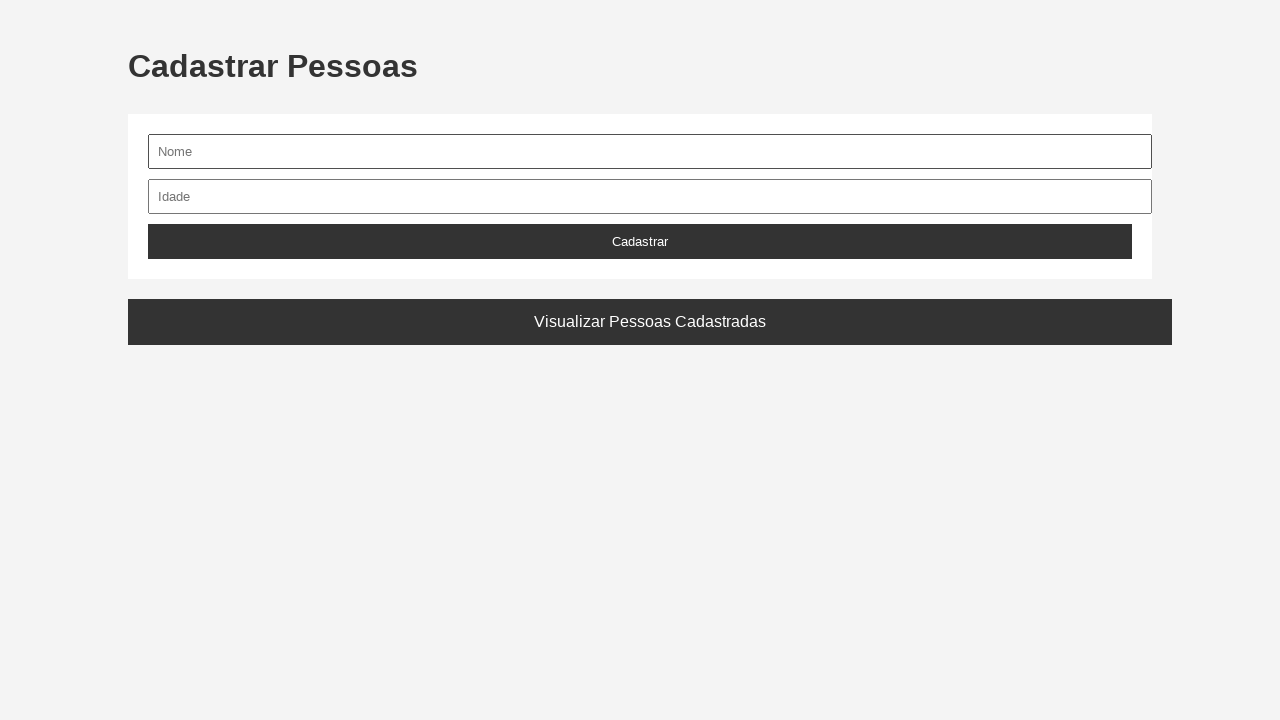

Verified idade field is empty
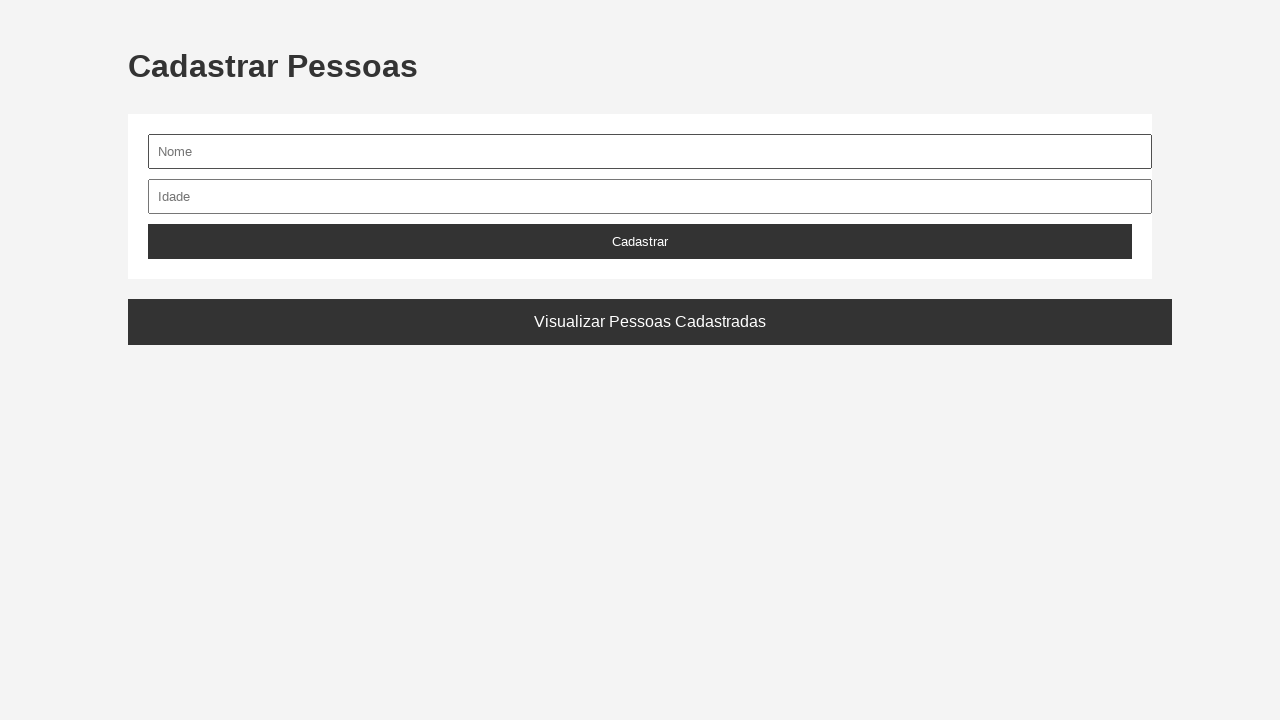

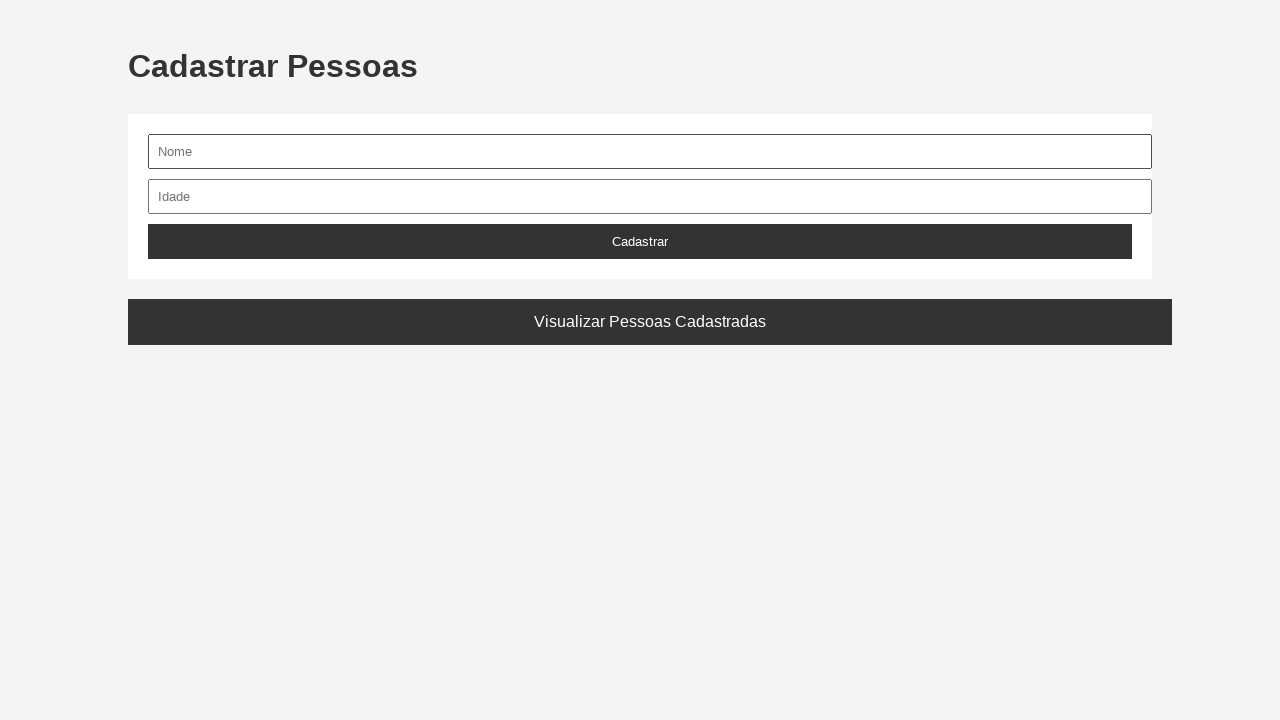